Tests various login scenarios on SauceDemo including valid credentials, locked user, invalid user, empty password, and empty fields

Starting URL: https://www.saucedemo.com/

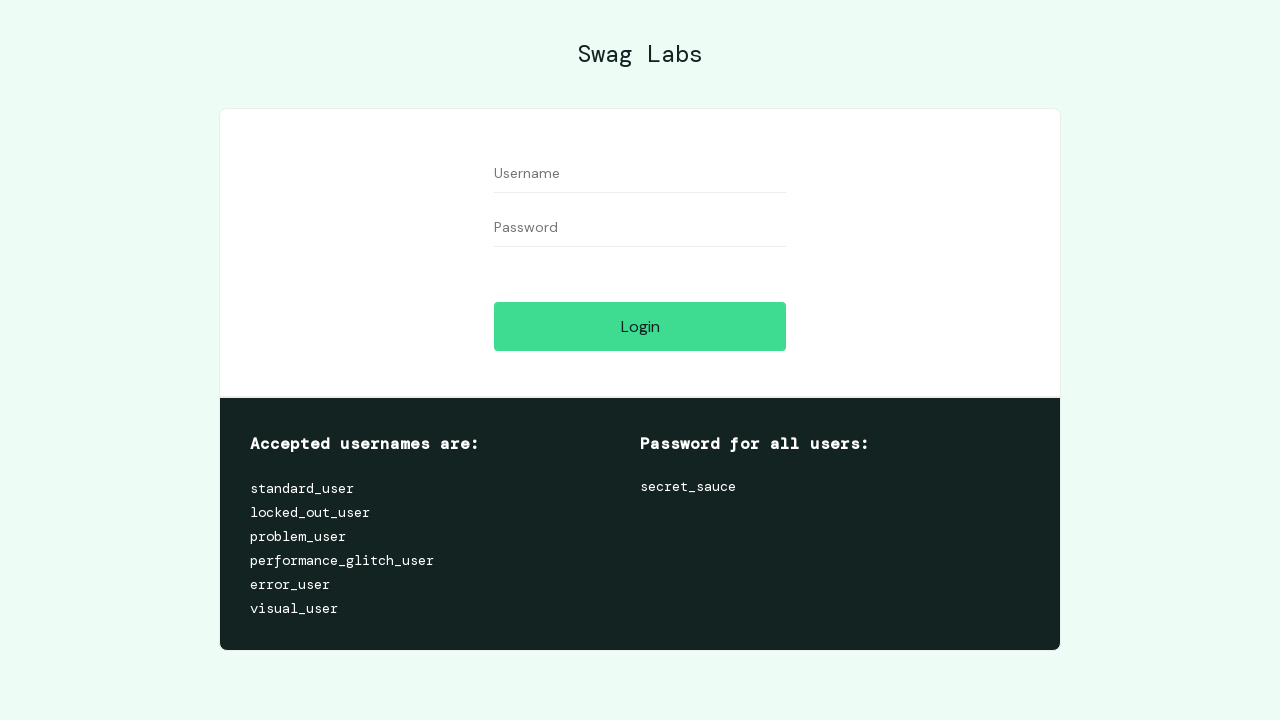

Filled username field with 'standard_user' on #user-name
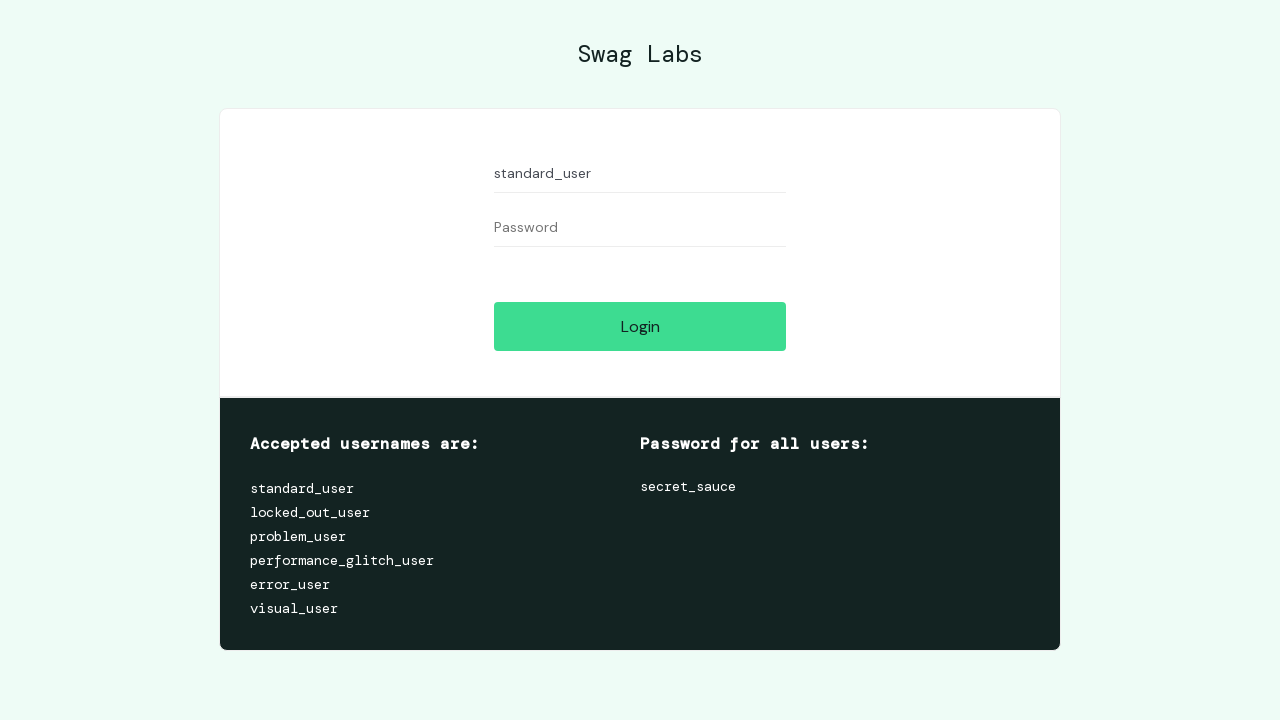

Filled password field with 'secret_sauce' on #password
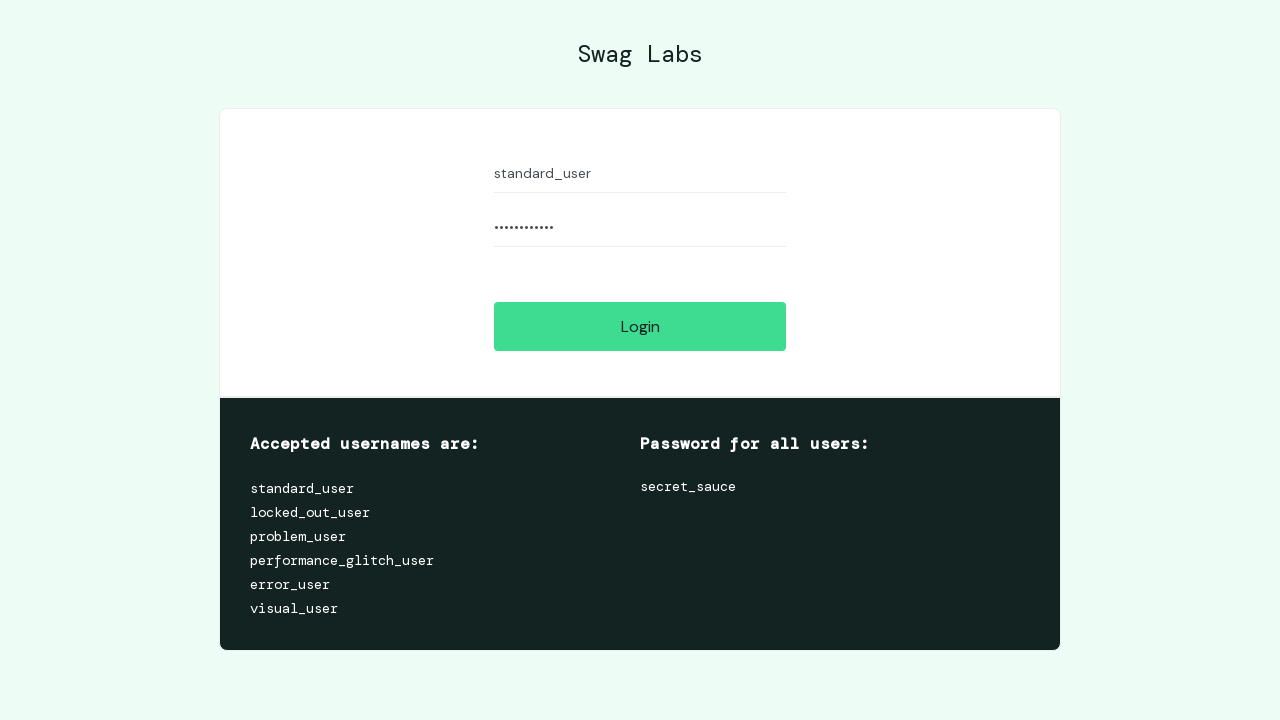

Clicked login button with valid credentials at (640, 326) on #login-button
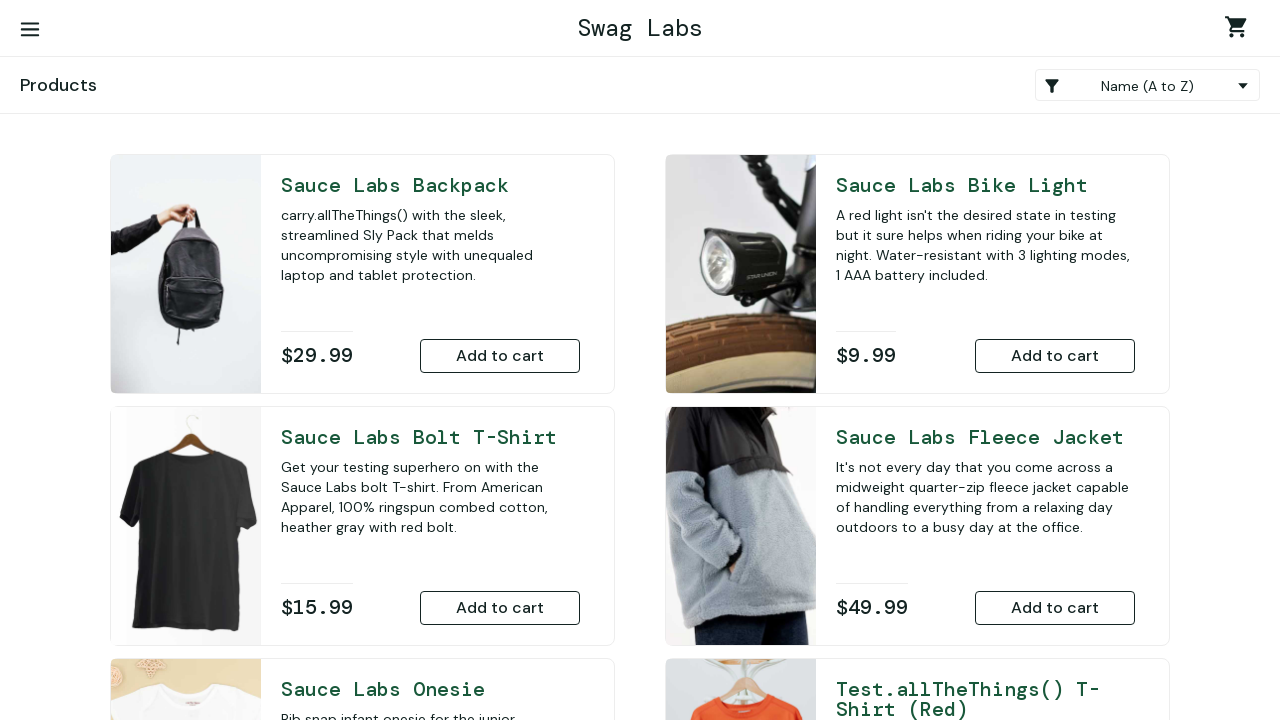

Successfully logged in and navigated to inventory page
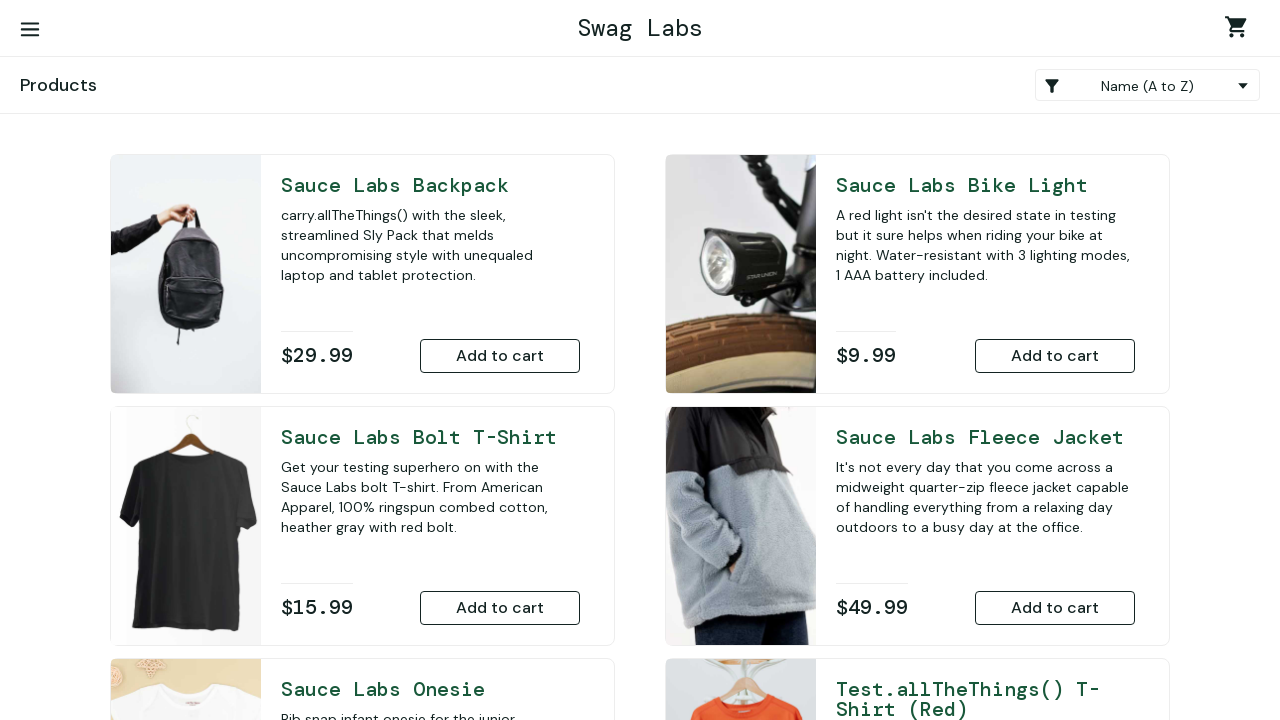

Navigated back to login page
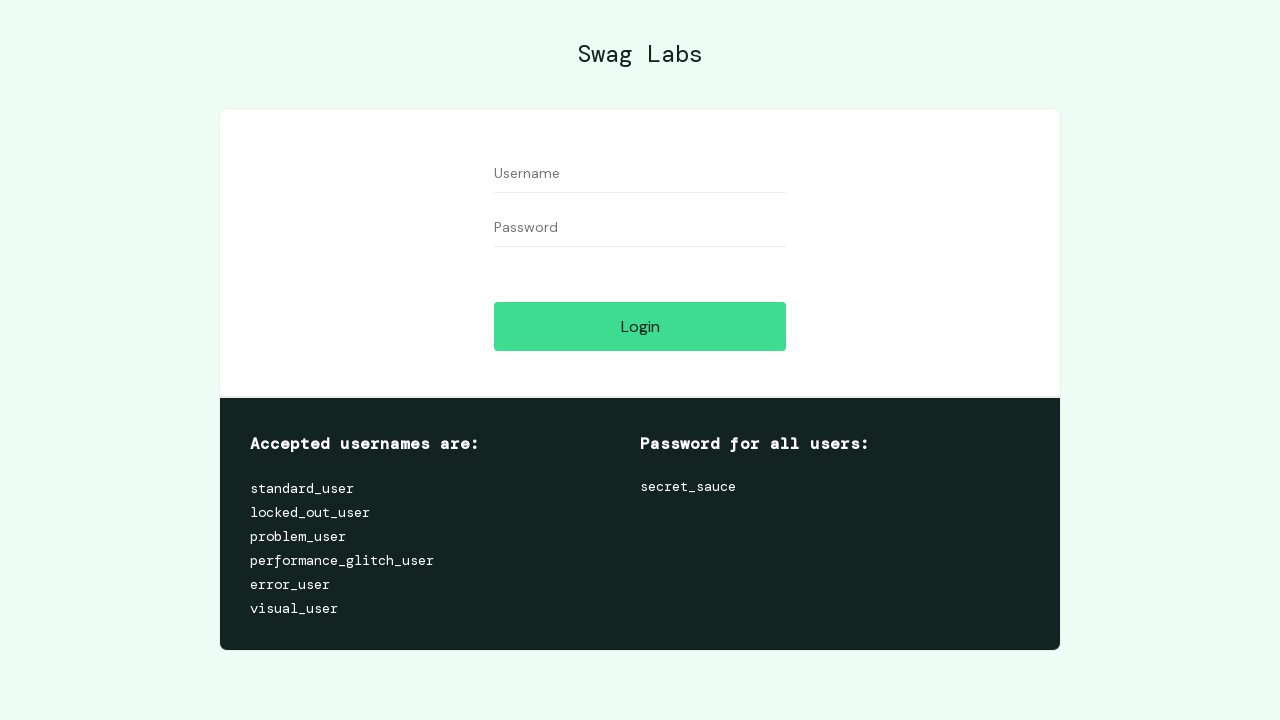

Filled username field with 'locked_out_user' on #user-name
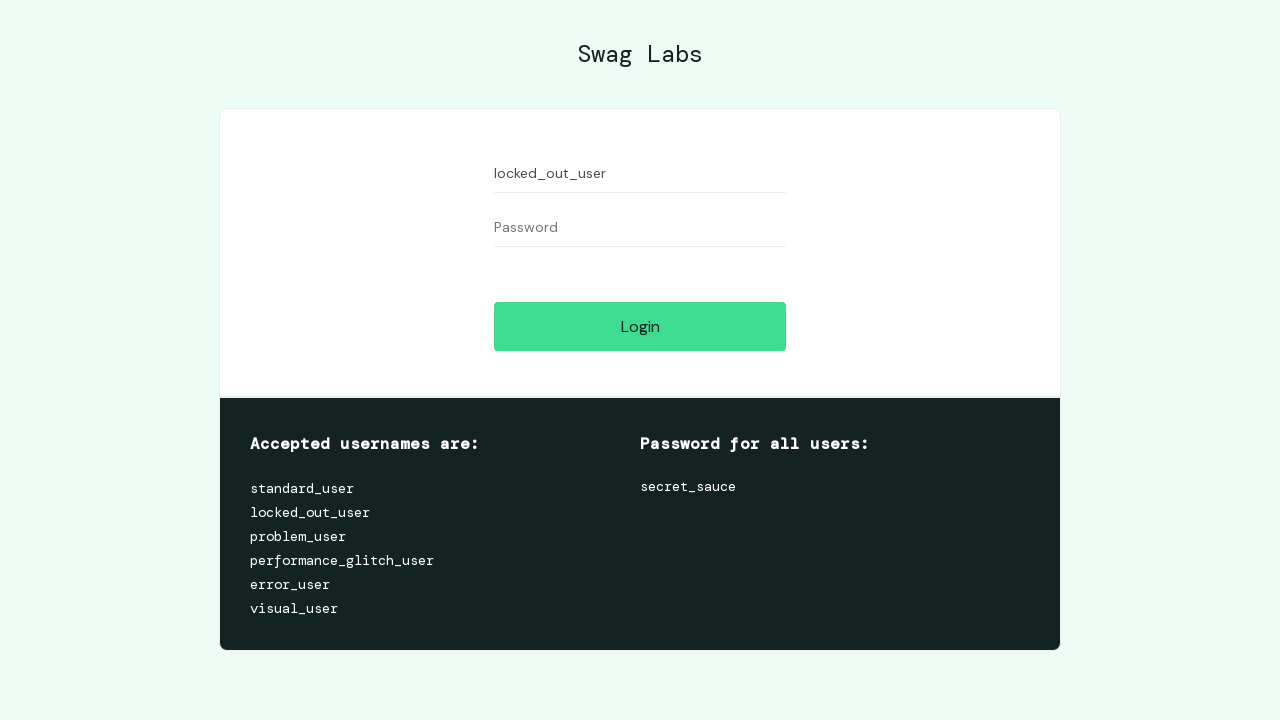

Filled password field with 'secret_sauce' on #password
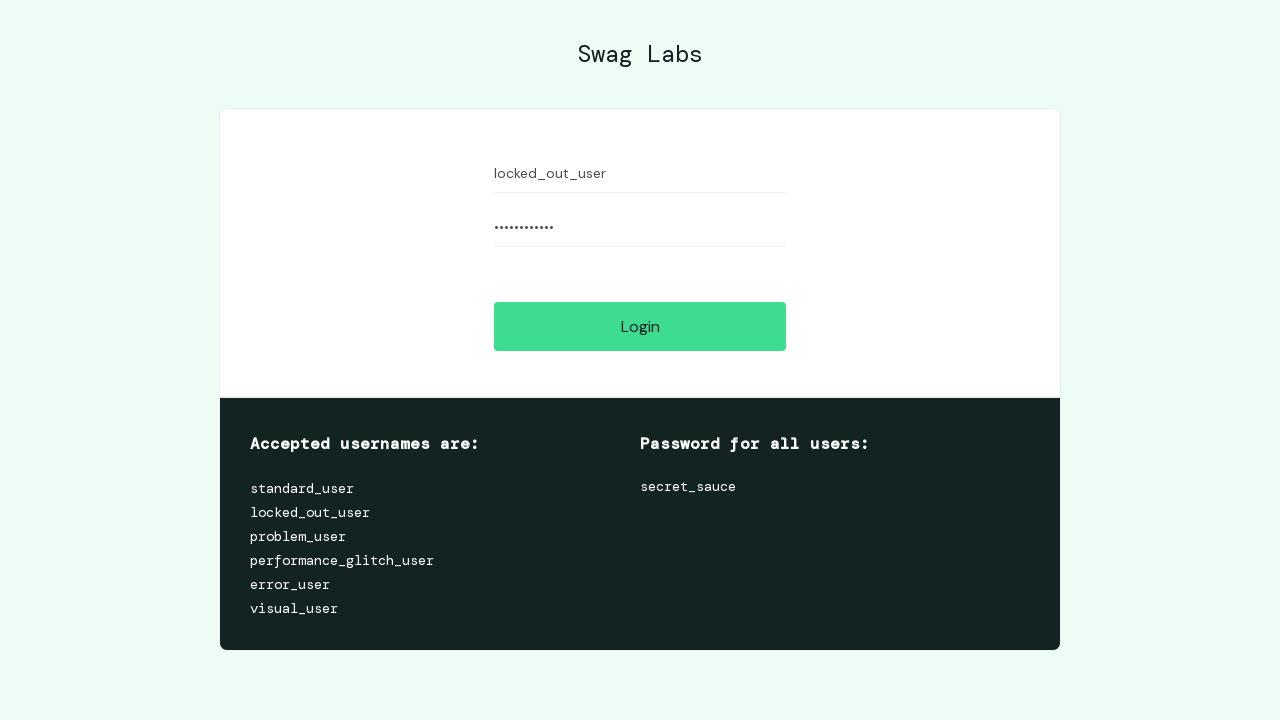

Clicked login button with locked out user credentials at (640, 326) on #login-button
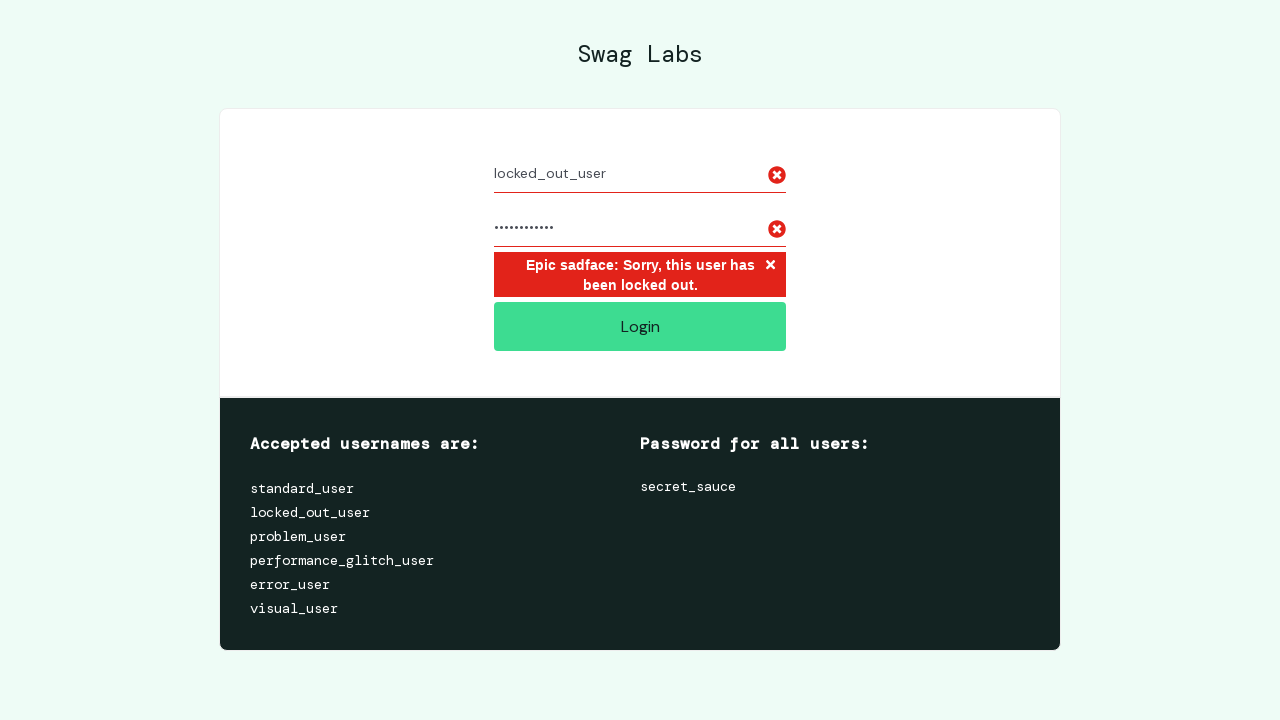

Error message displayed for locked out user
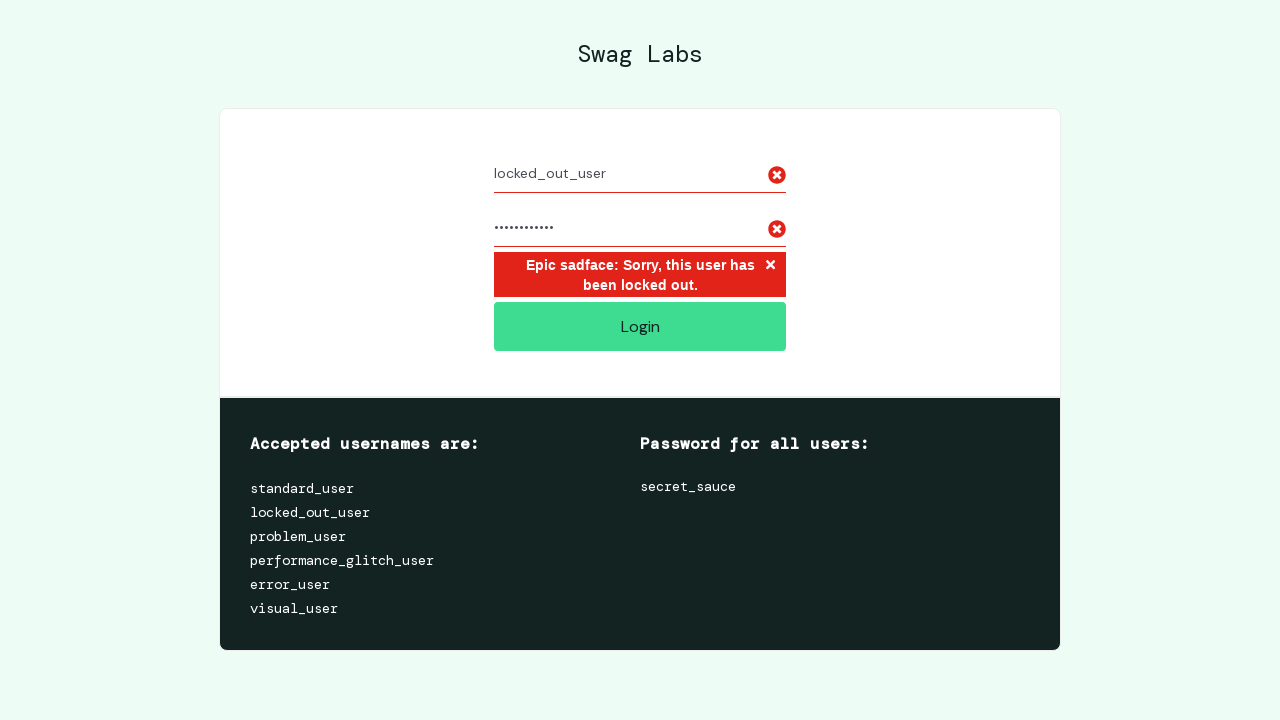

Navigated back to login page
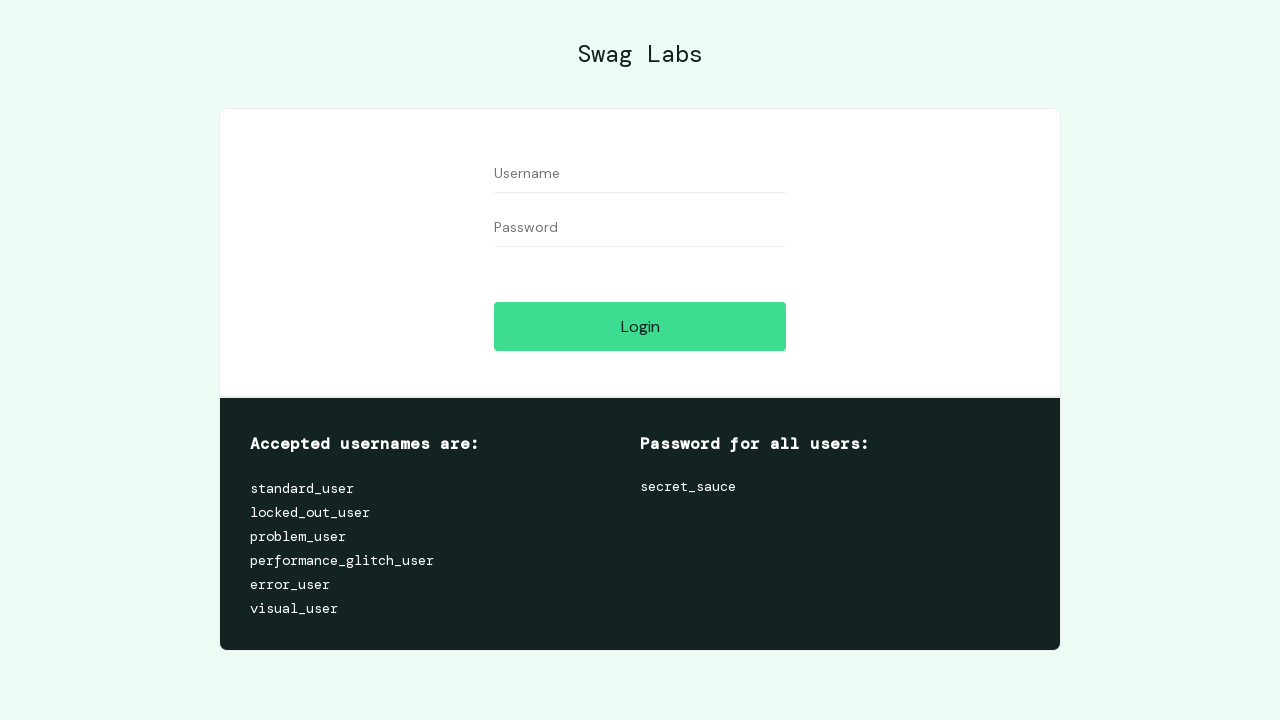

Filled username field with 'usuario_fake' on #user-name
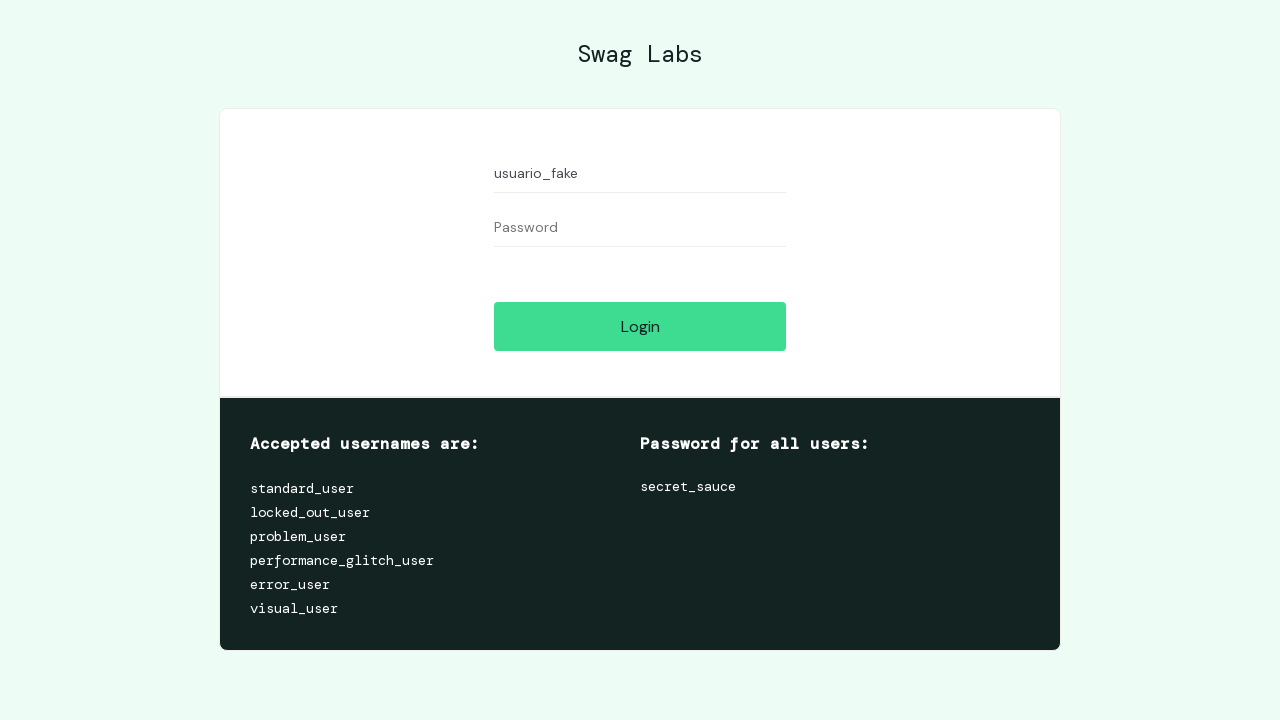

Filled password field with '123456' on #password
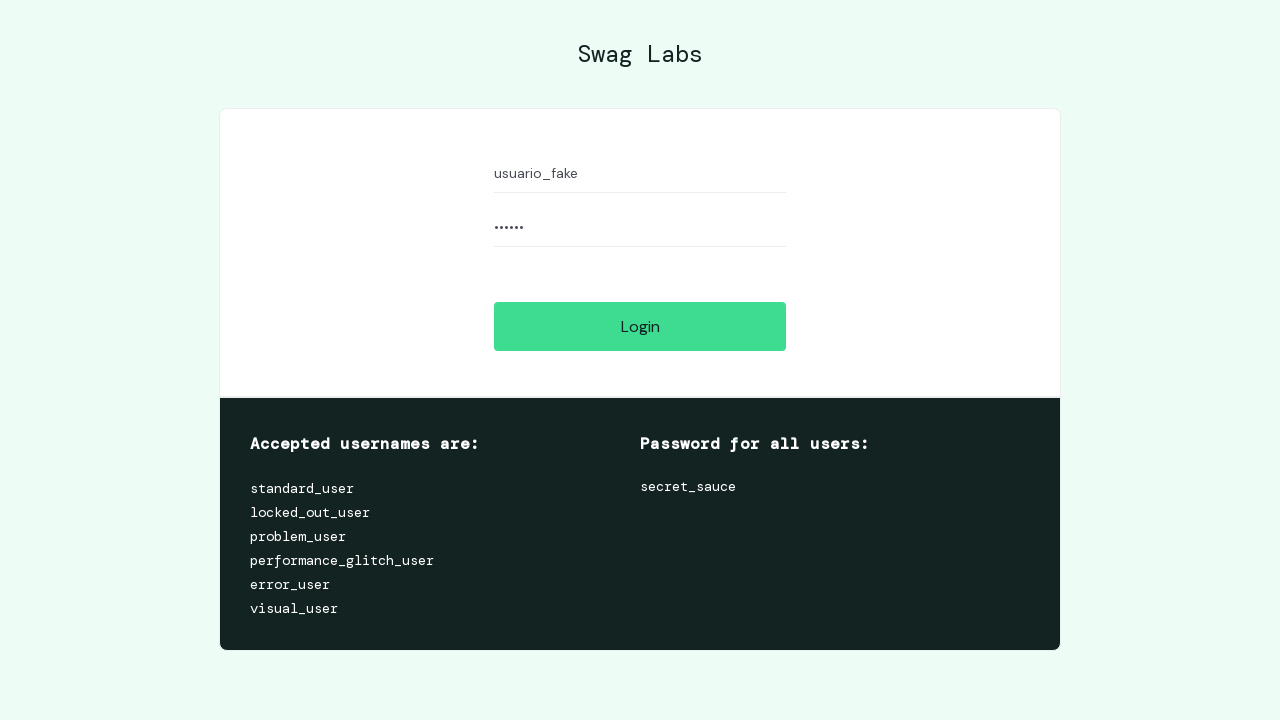

Clicked login button with non-existent user credentials at (640, 326) on #login-button
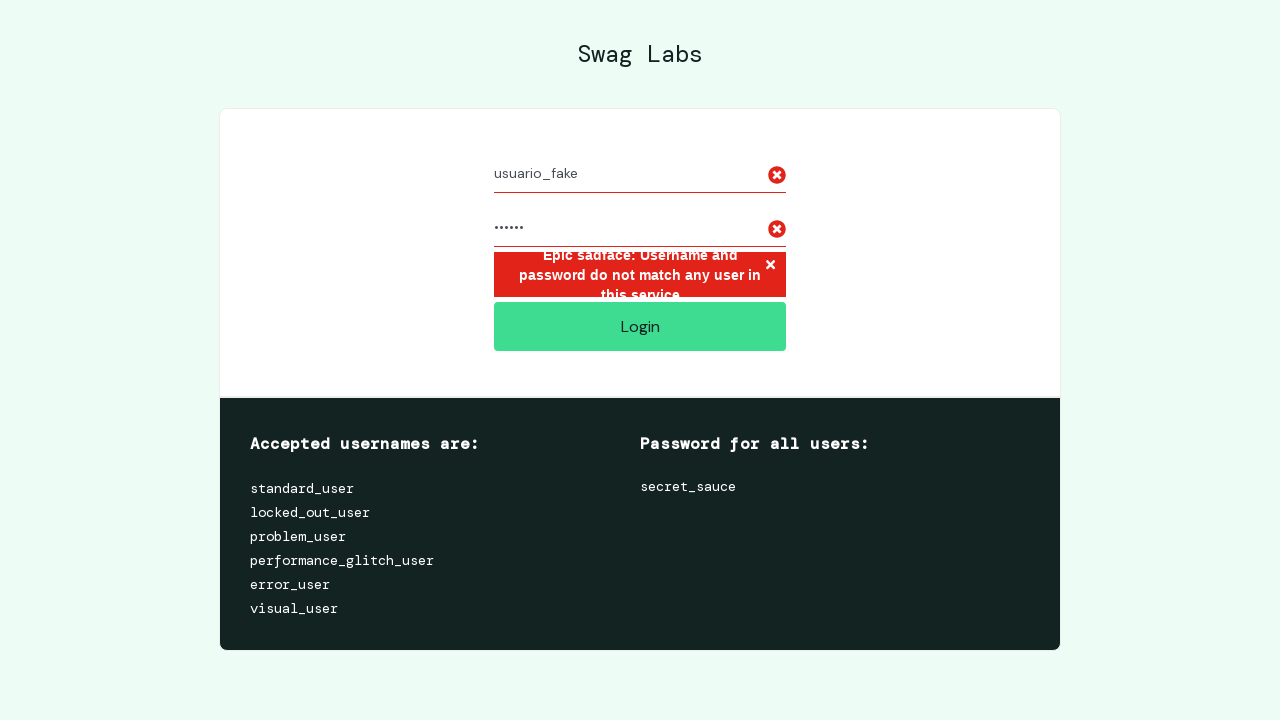

Error message displayed for non-existent user
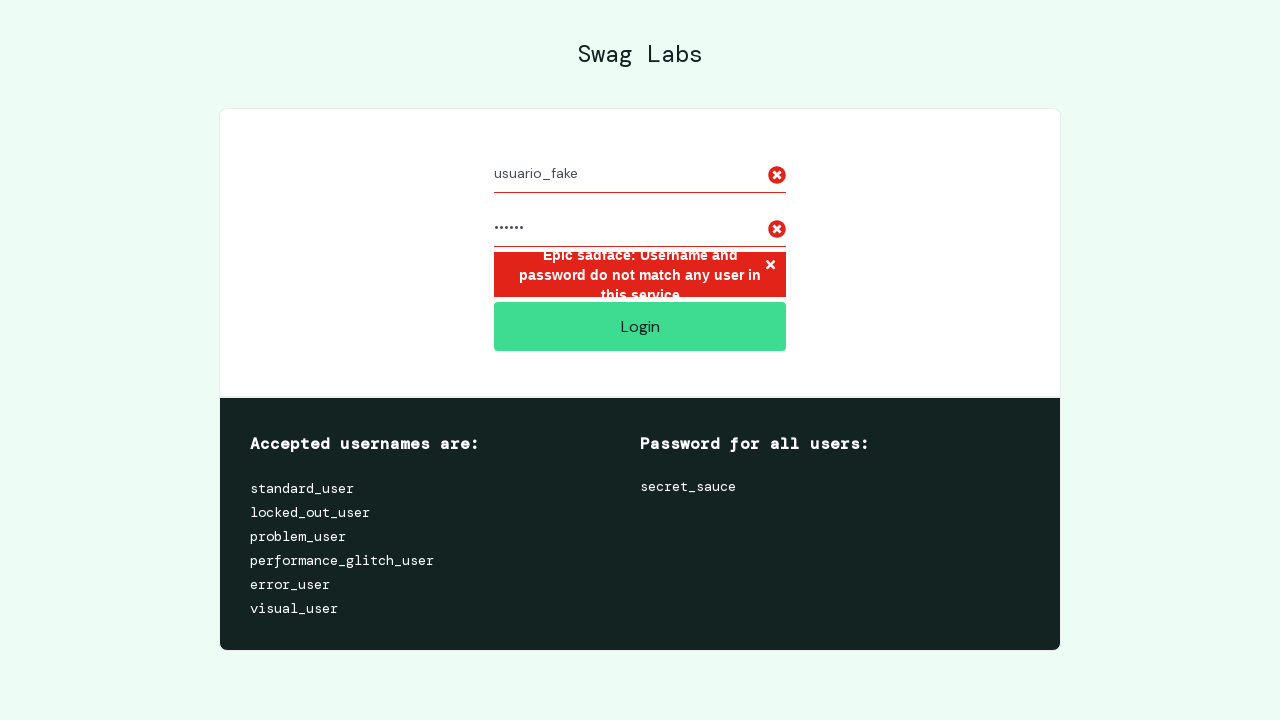

Navigated back to login page
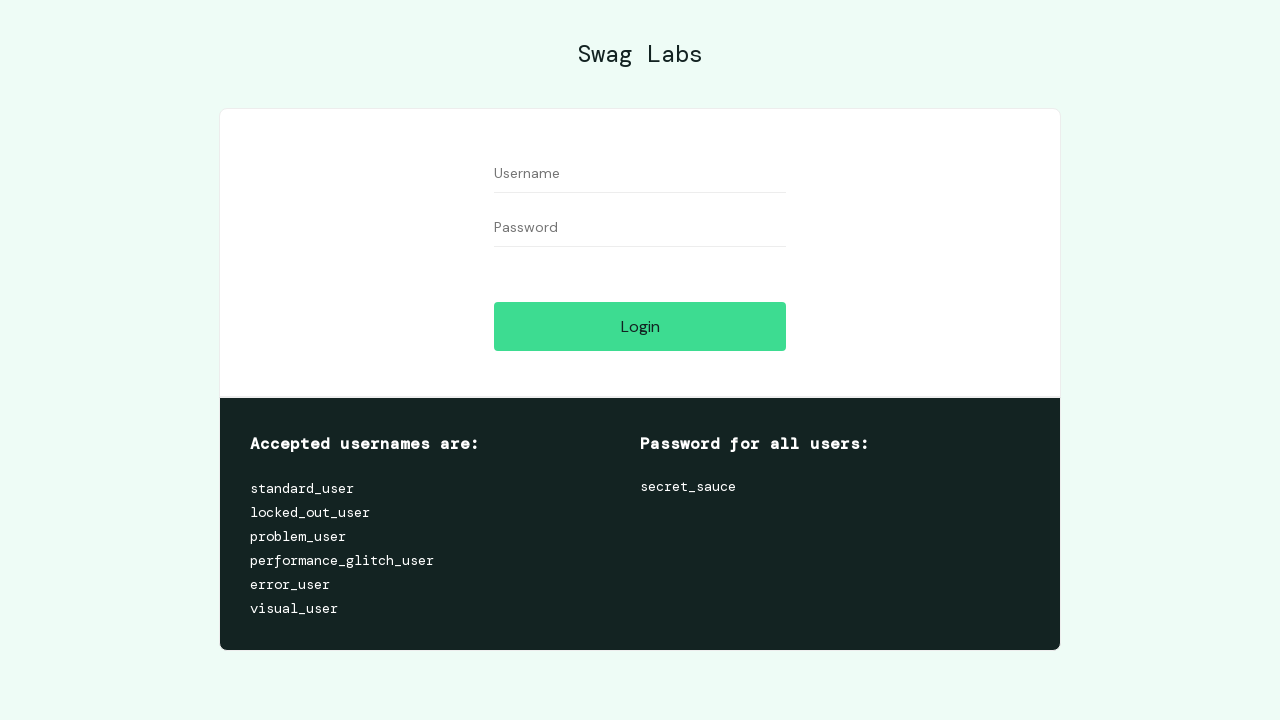

Filled username field with 'standard_user' on #user-name
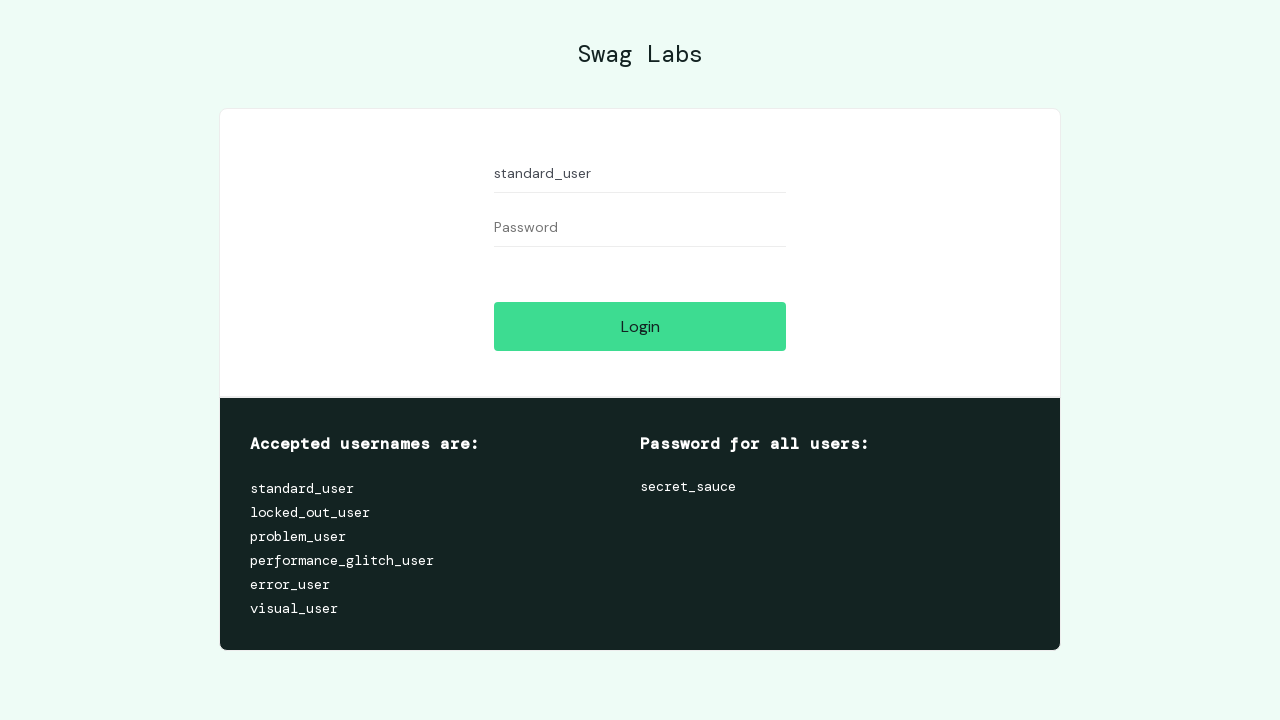

Clicked login button with empty password field at (640, 326) on #login-button
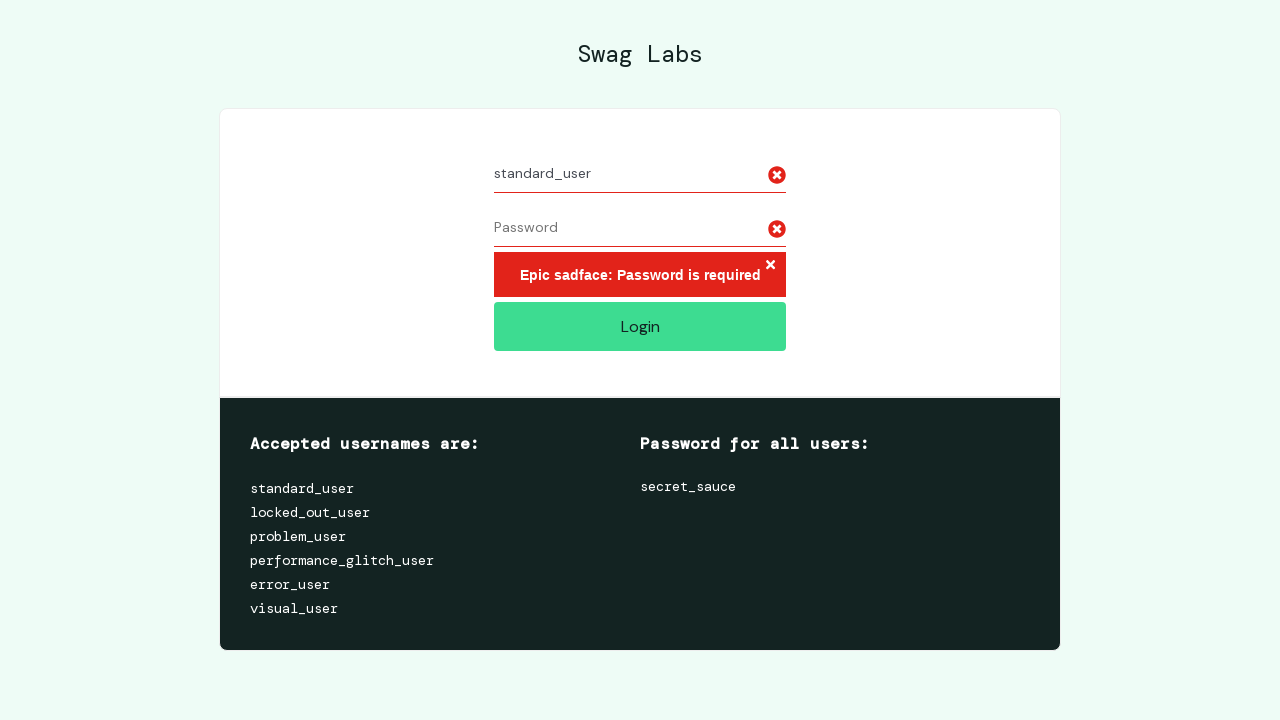

Error message displayed for empty password
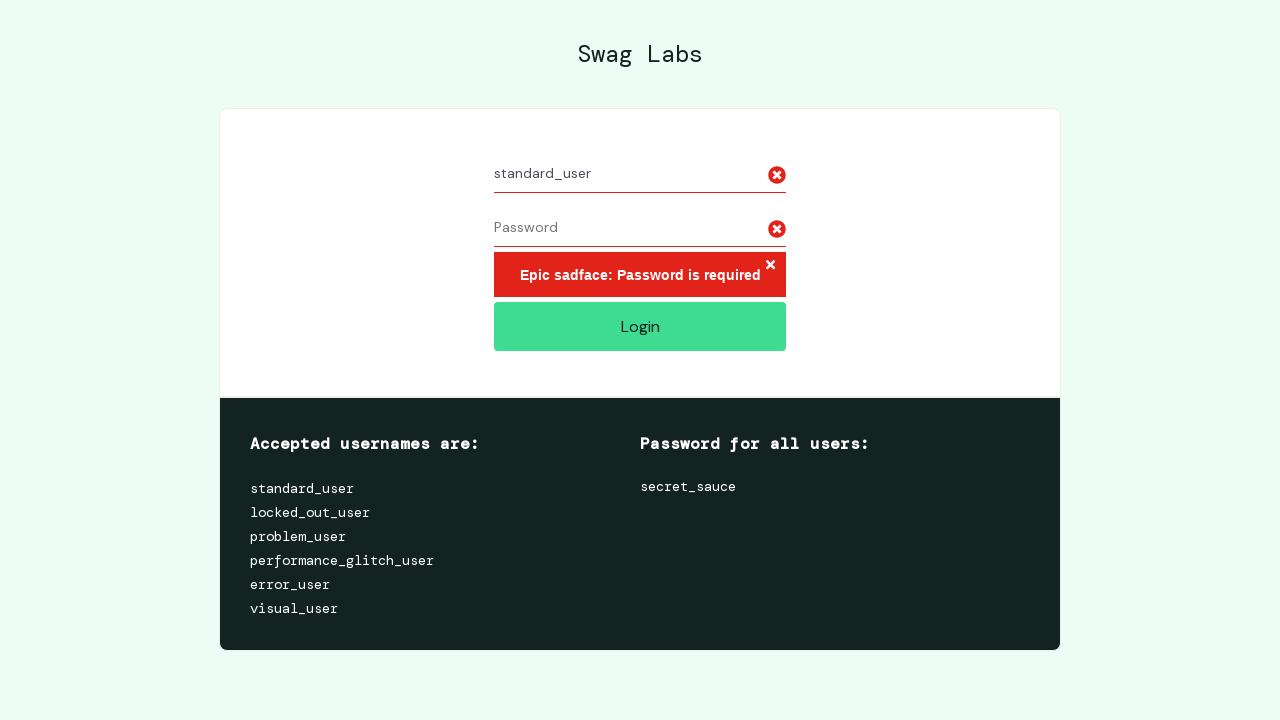

Navigated back to login page
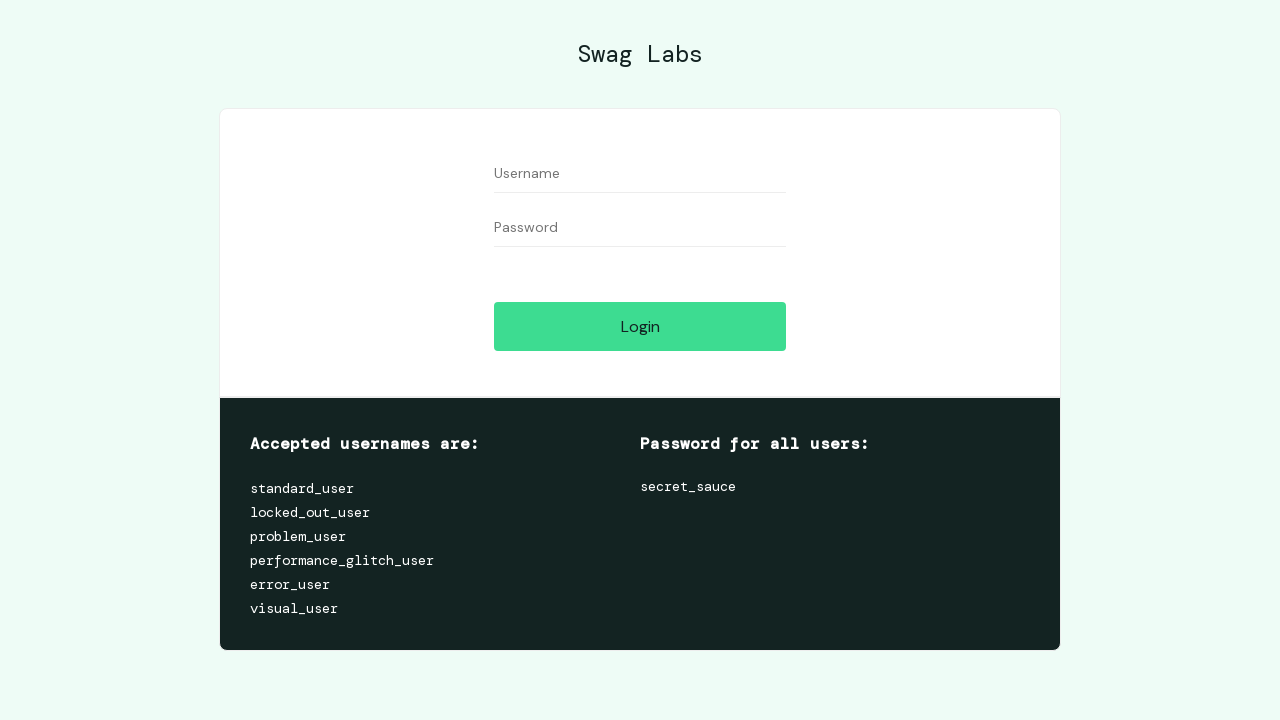

Clicked login button with both fields empty at (640, 326) on #login-button
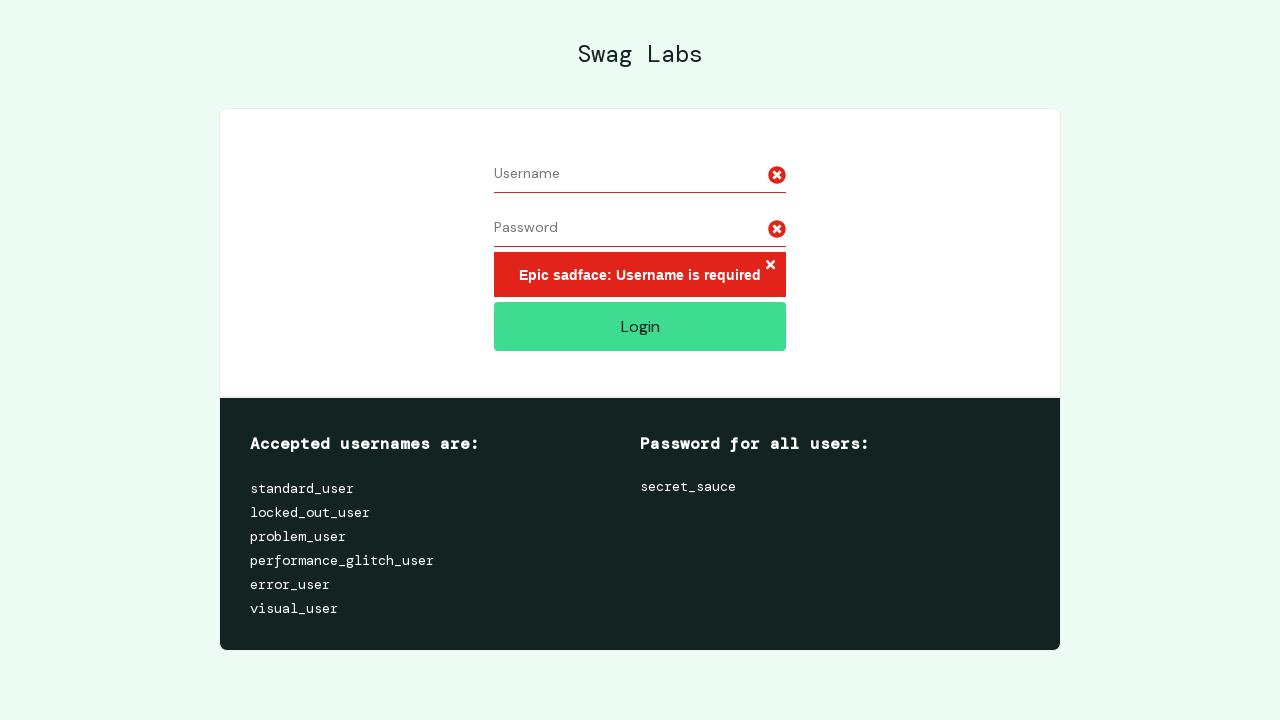

Error message displayed for empty login fields
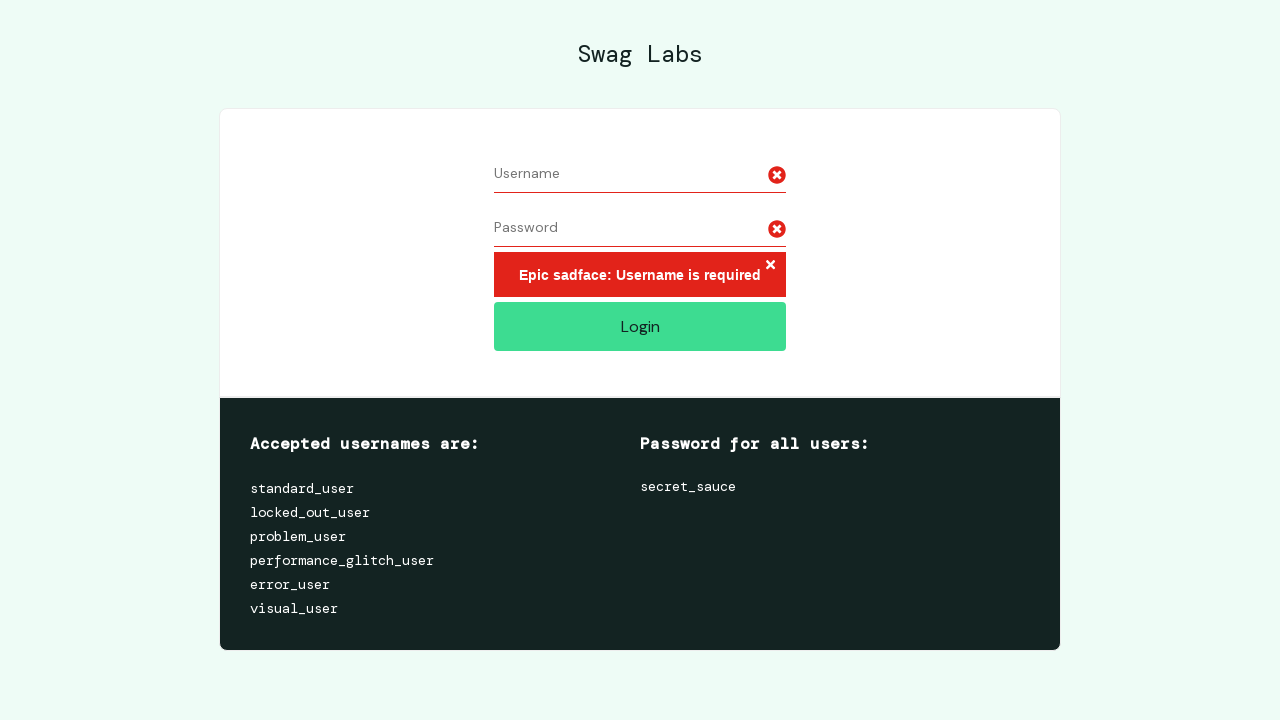

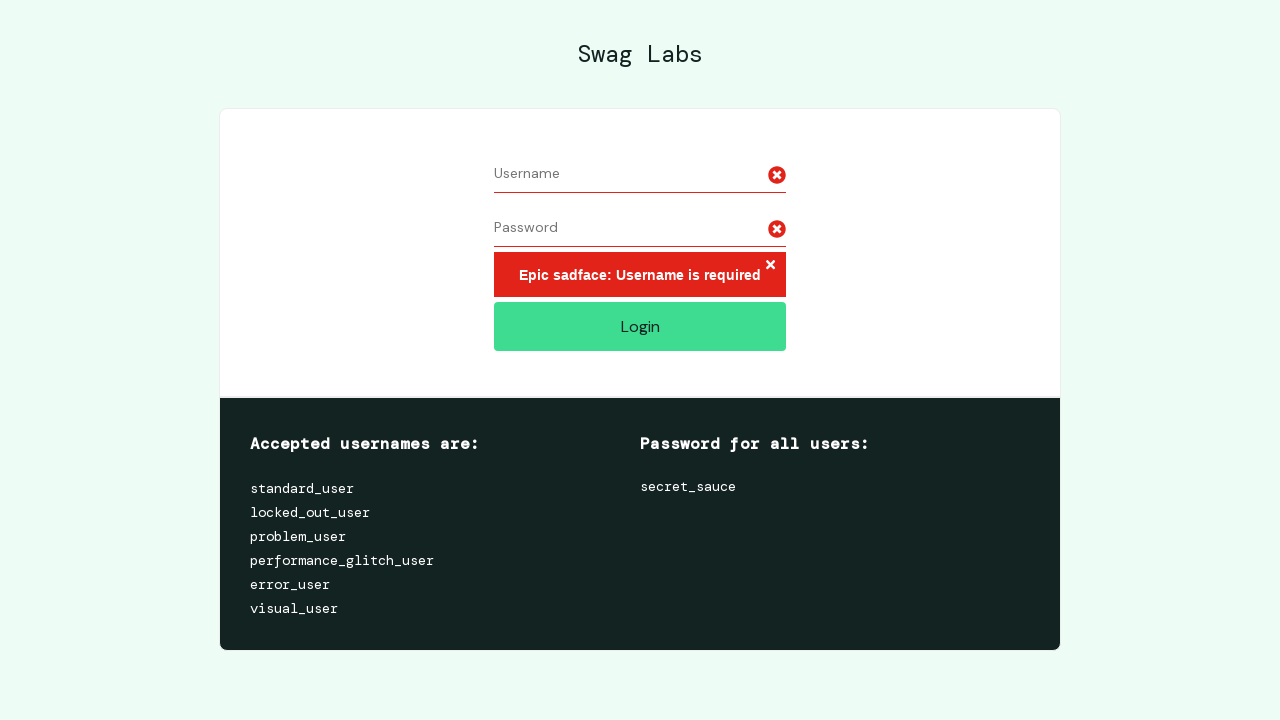